Tests search functionality on an automation bookstore by entering a search term and verifying filtered results

Starting URL: https://automationbookstore.dev/

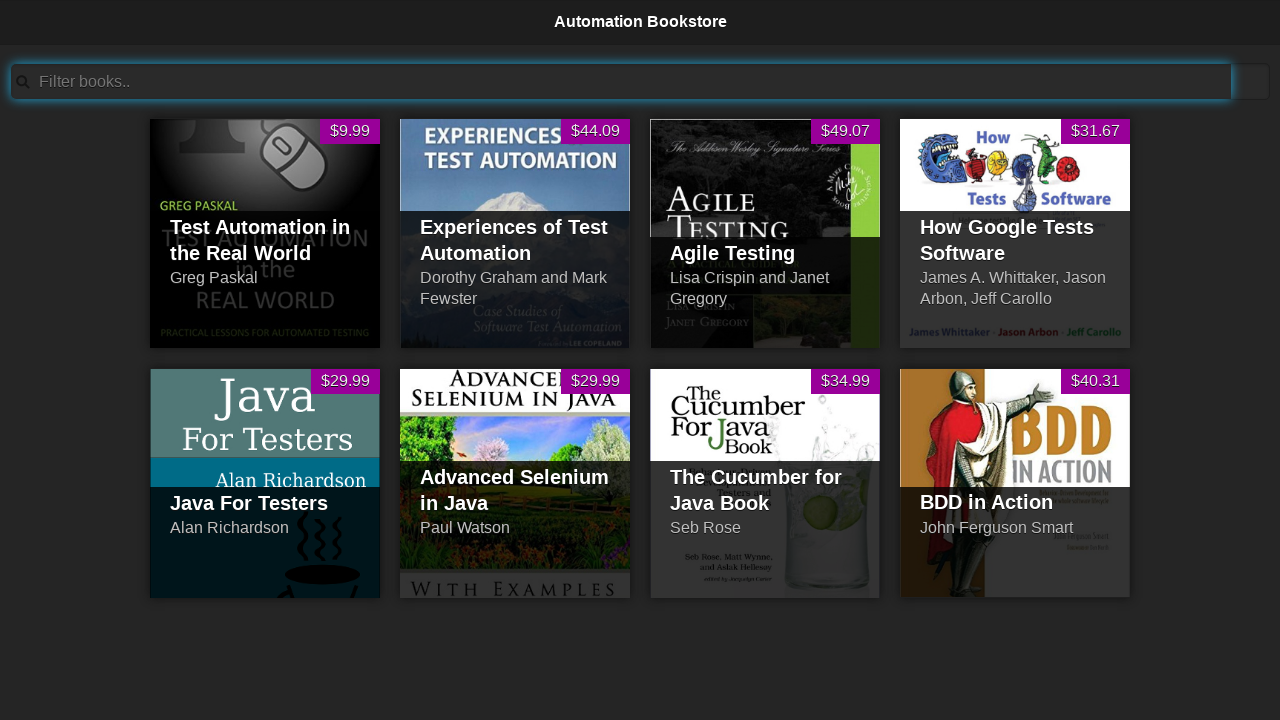

Filled search bar with 'testing' on #searchBar
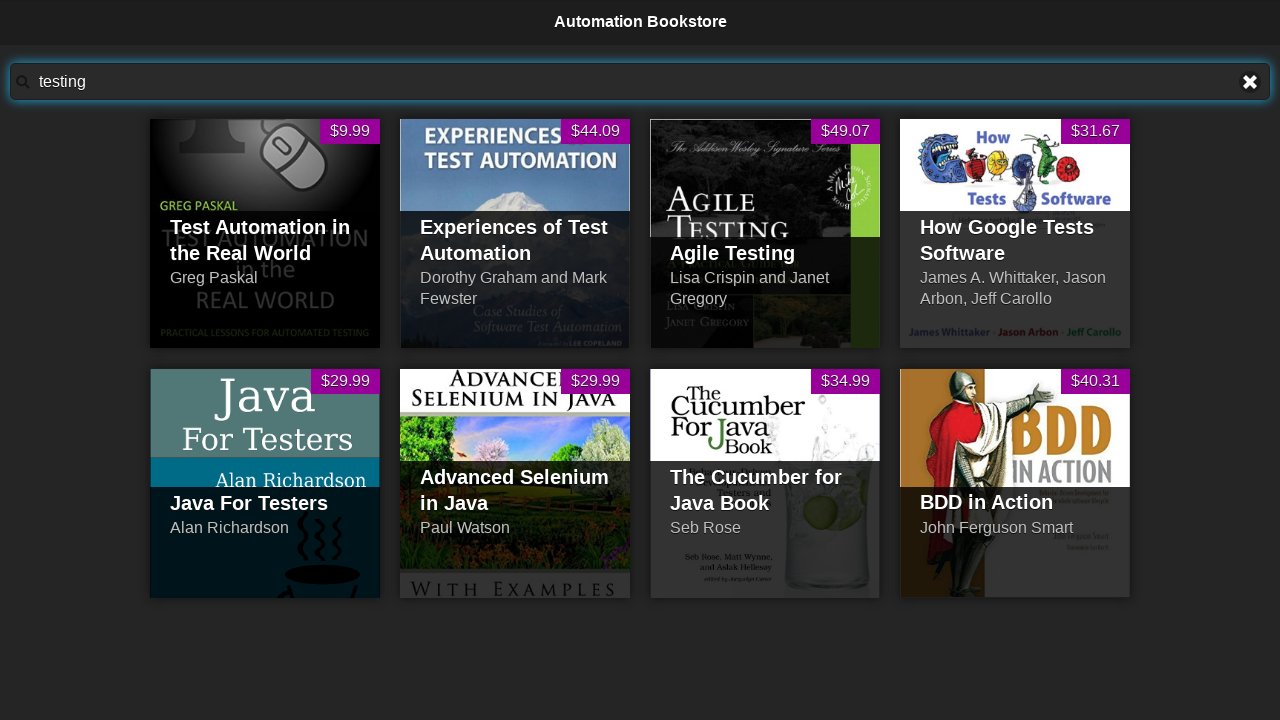

Verified that filtered results show exactly 1 visible item
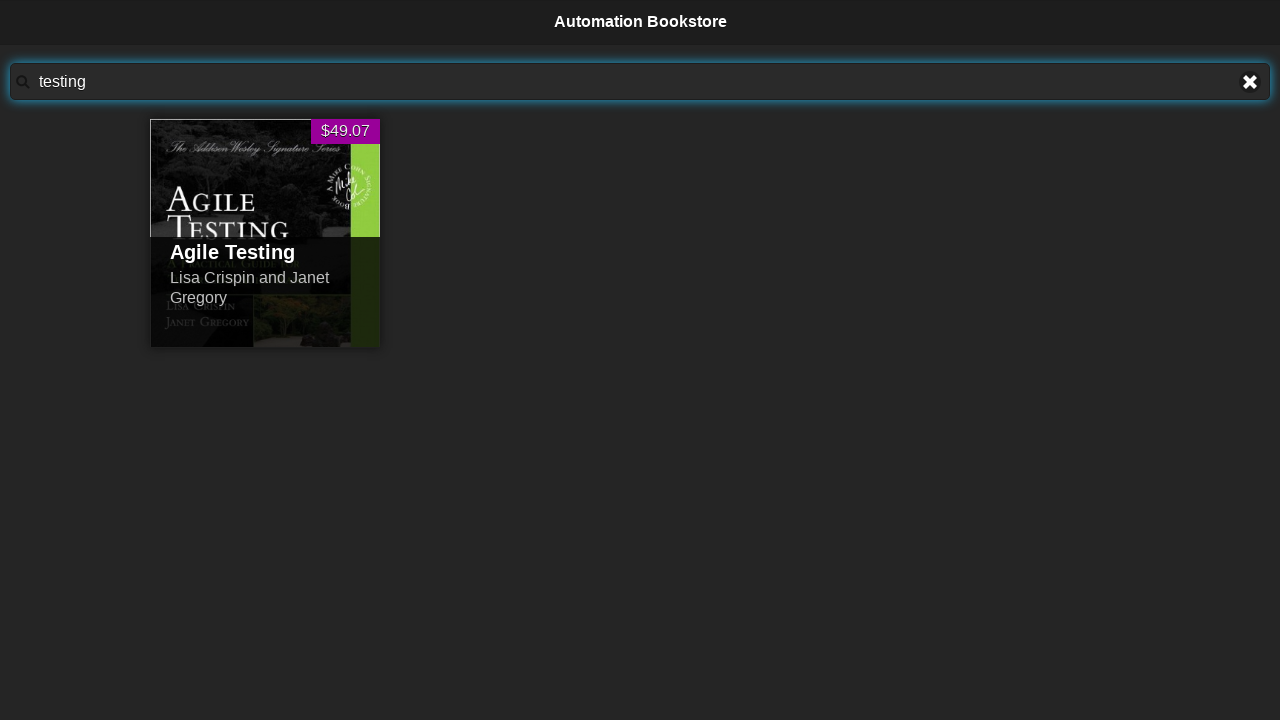

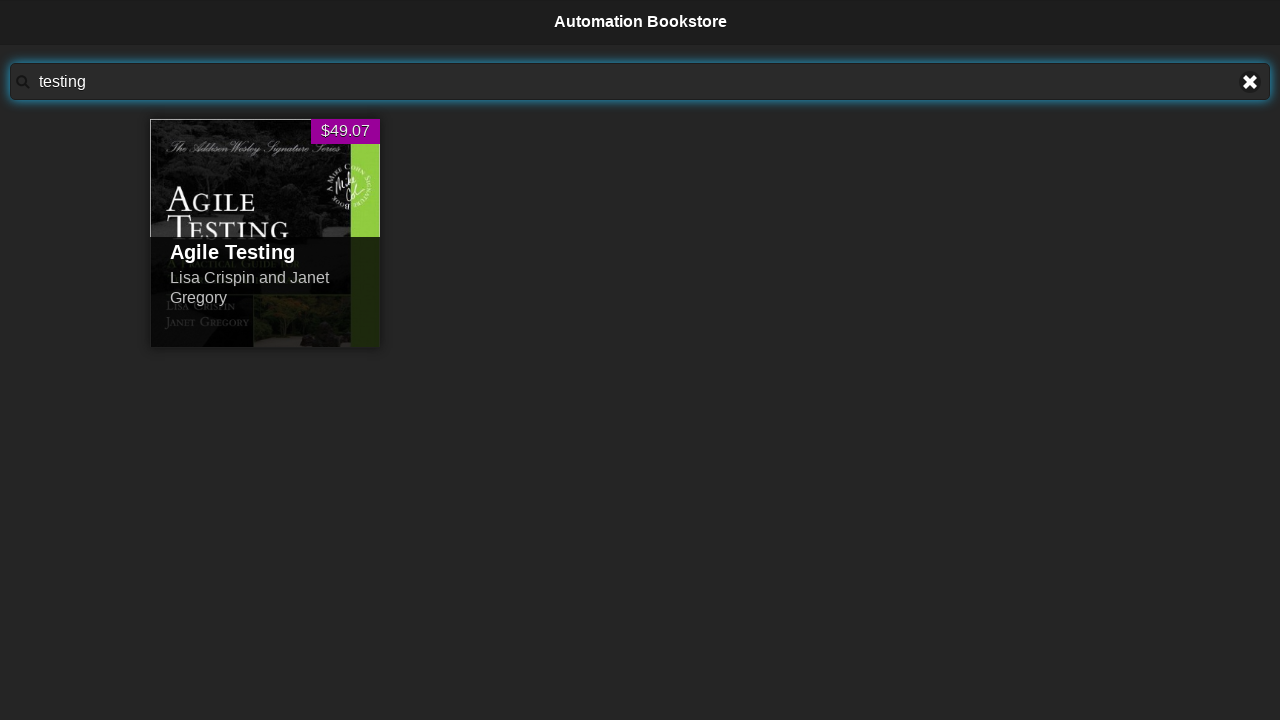